Tests various mouse events including left click, double click, and right click (context click) on different elements on a mouse events training page, then interacts with a context menu.

Starting URL: https://training-support.net/webelements/mouse-events

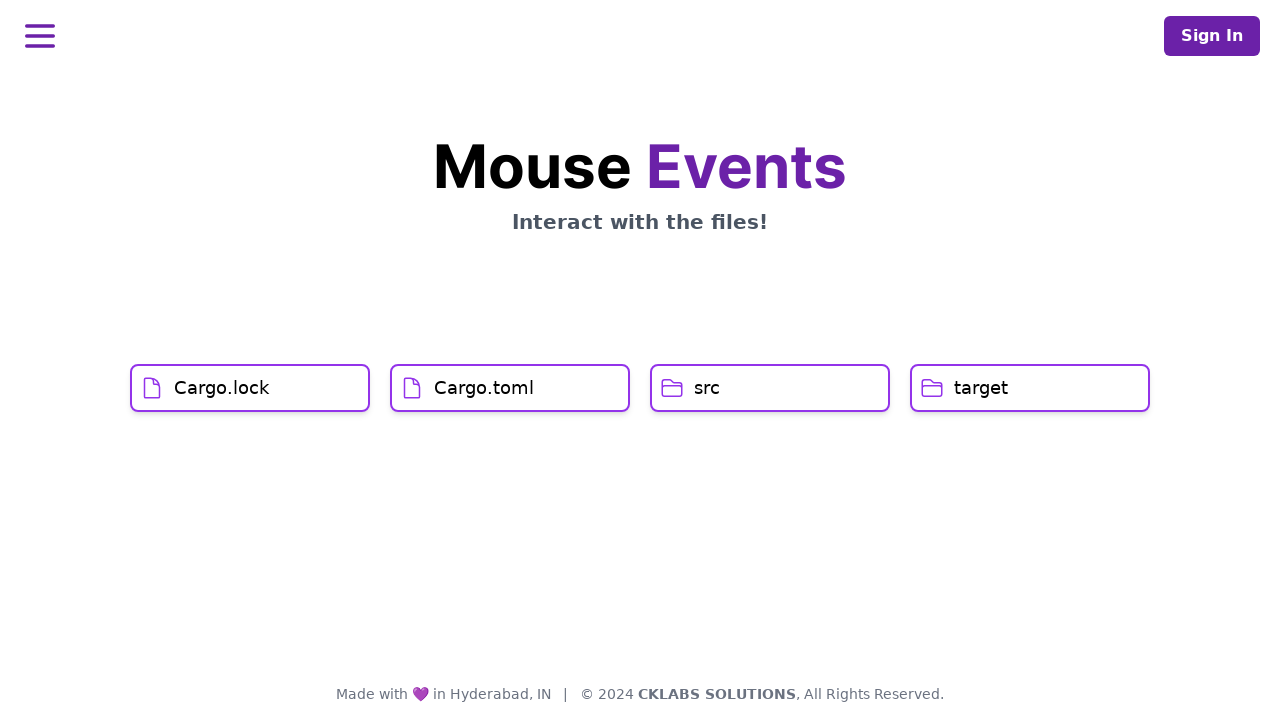

Left clicked on Cargo.lock element at (222, 388) on xpath=//h1[text()='Cargo.lock']
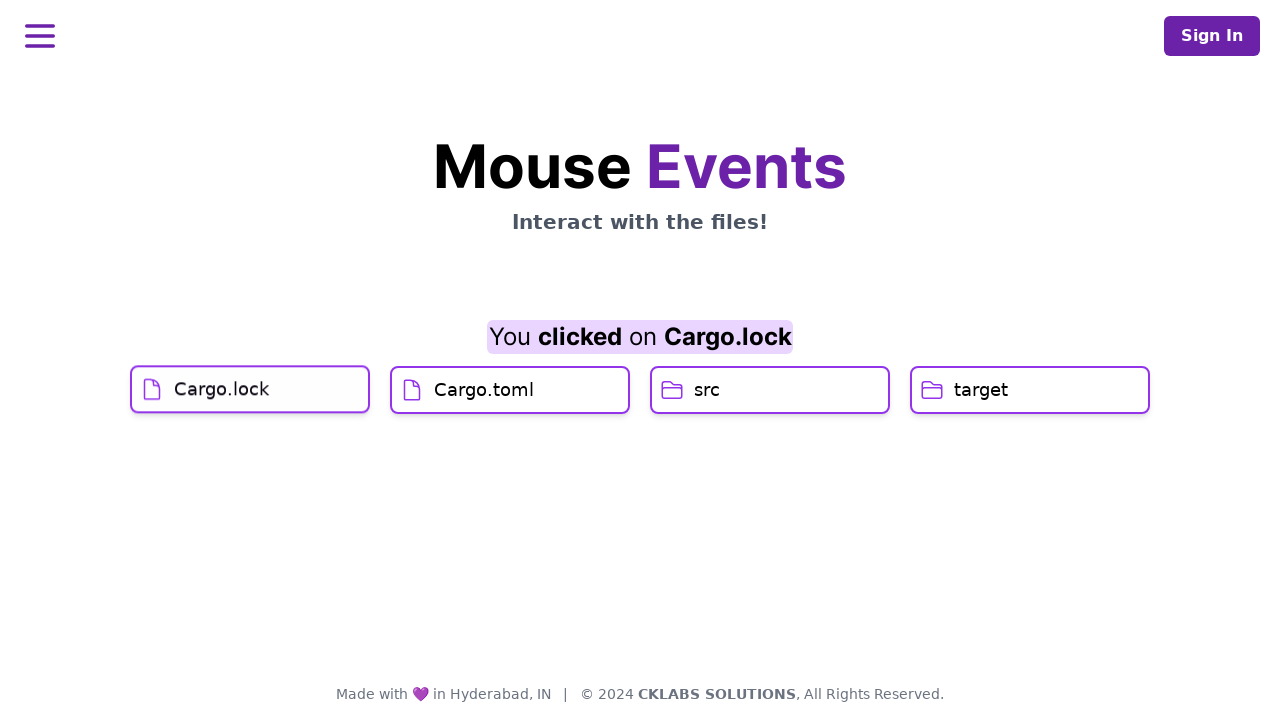

Left clicked on Cargo.toml element at (484, 420) on xpath=//h1[text()='Cargo.toml']
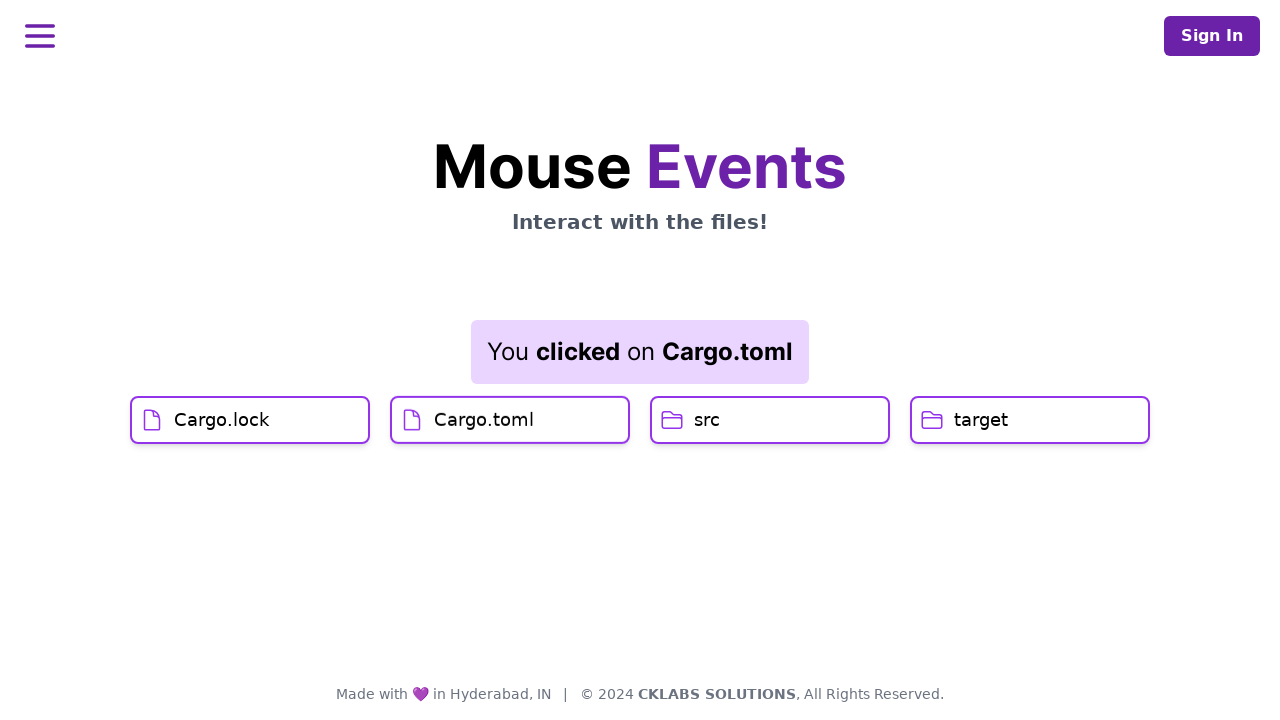

Result element loaded after Cargo.toml click
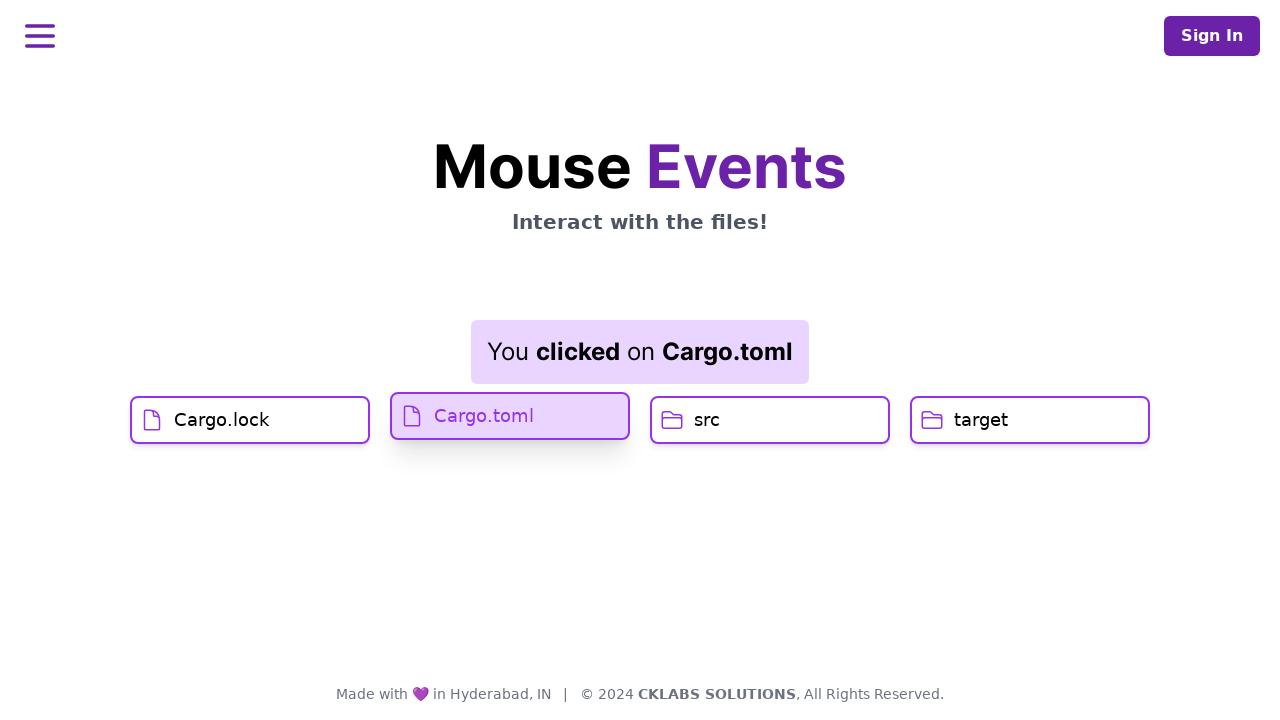

Double clicked on src element at (707, 420) on xpath=//h1[text()='src']
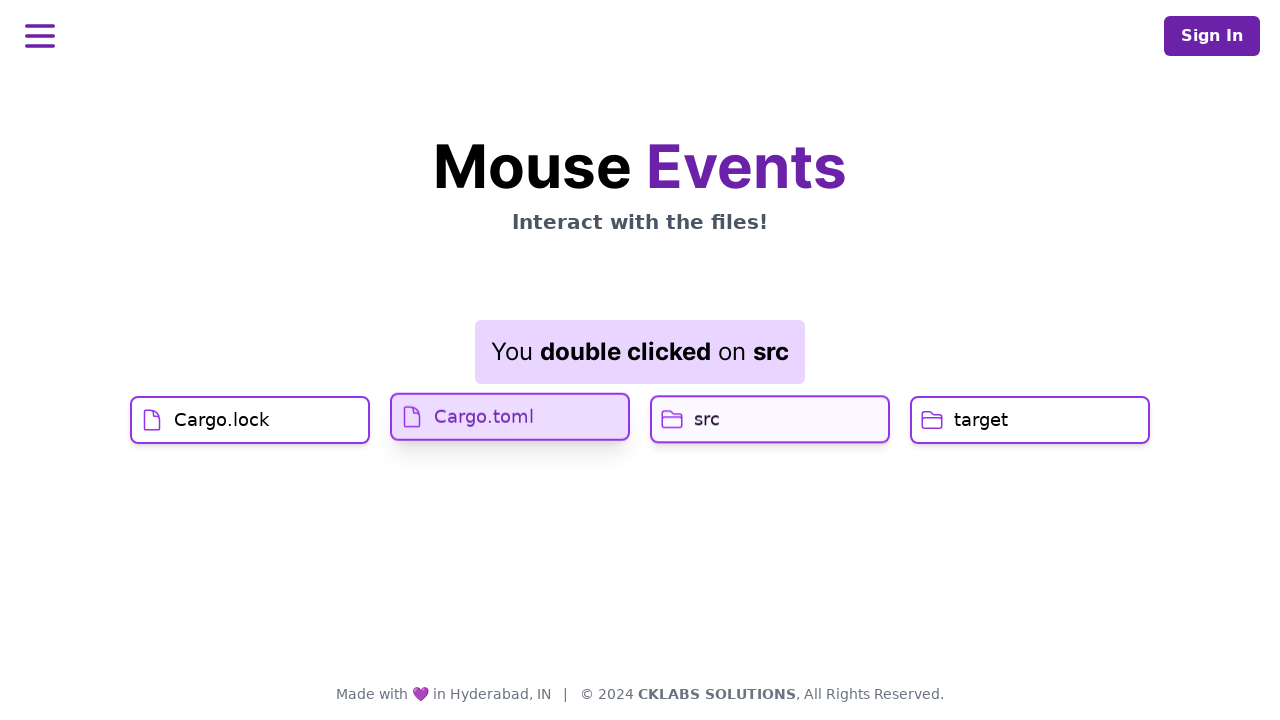

Right clicked on target element to open context menu at (981, 420) on //h1[text()='target']
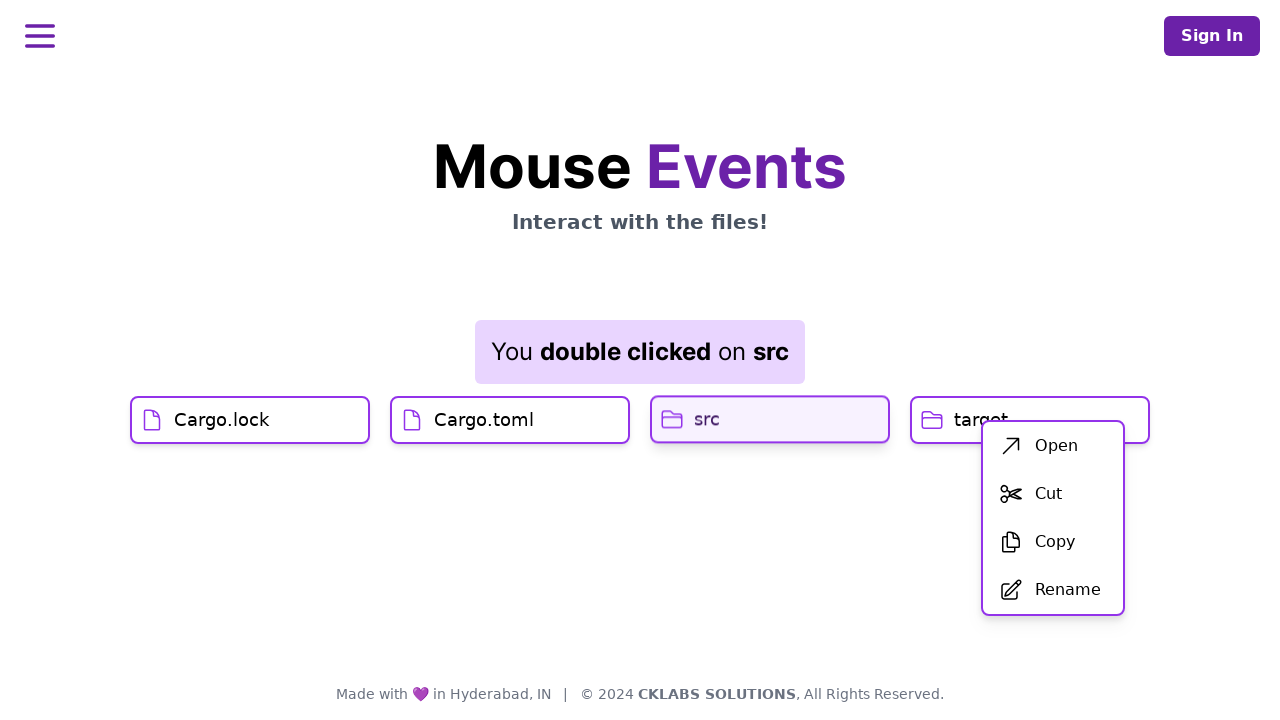

Clicked first item in context menu at (1053, 446) on xpath=//div[@id='menu']/div/ul/li[1]
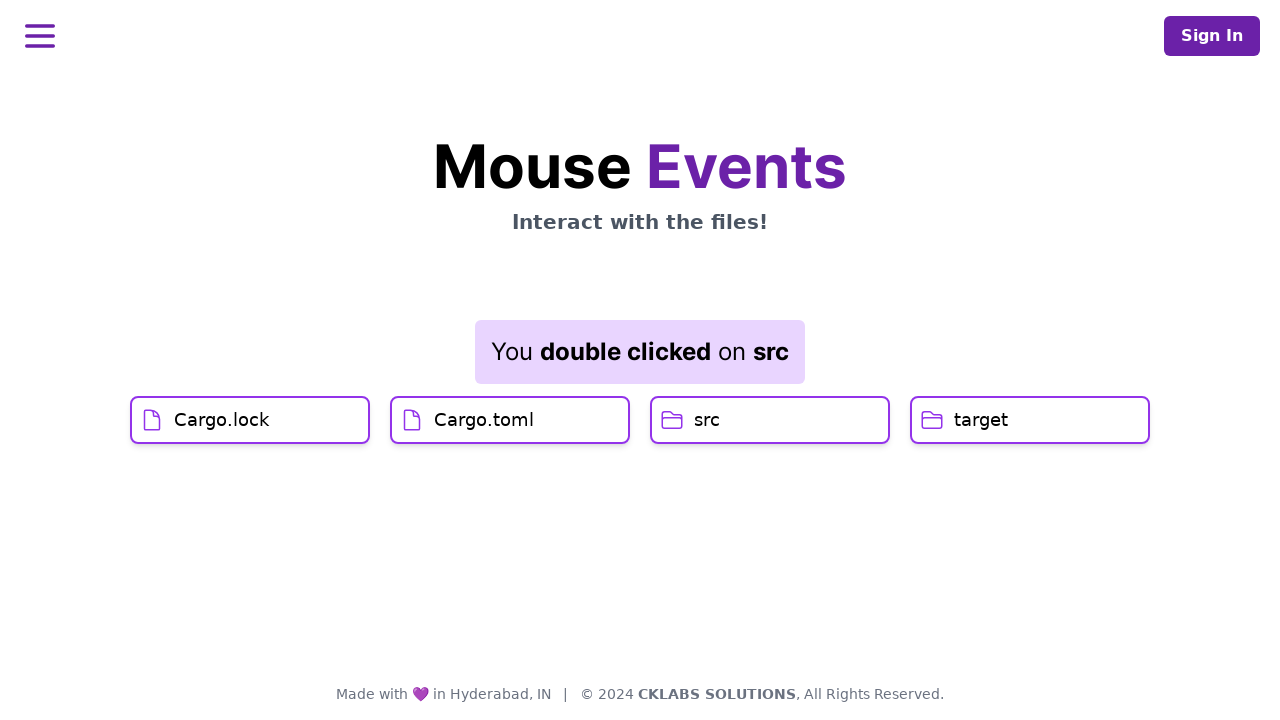

Result element updated after context menu selection
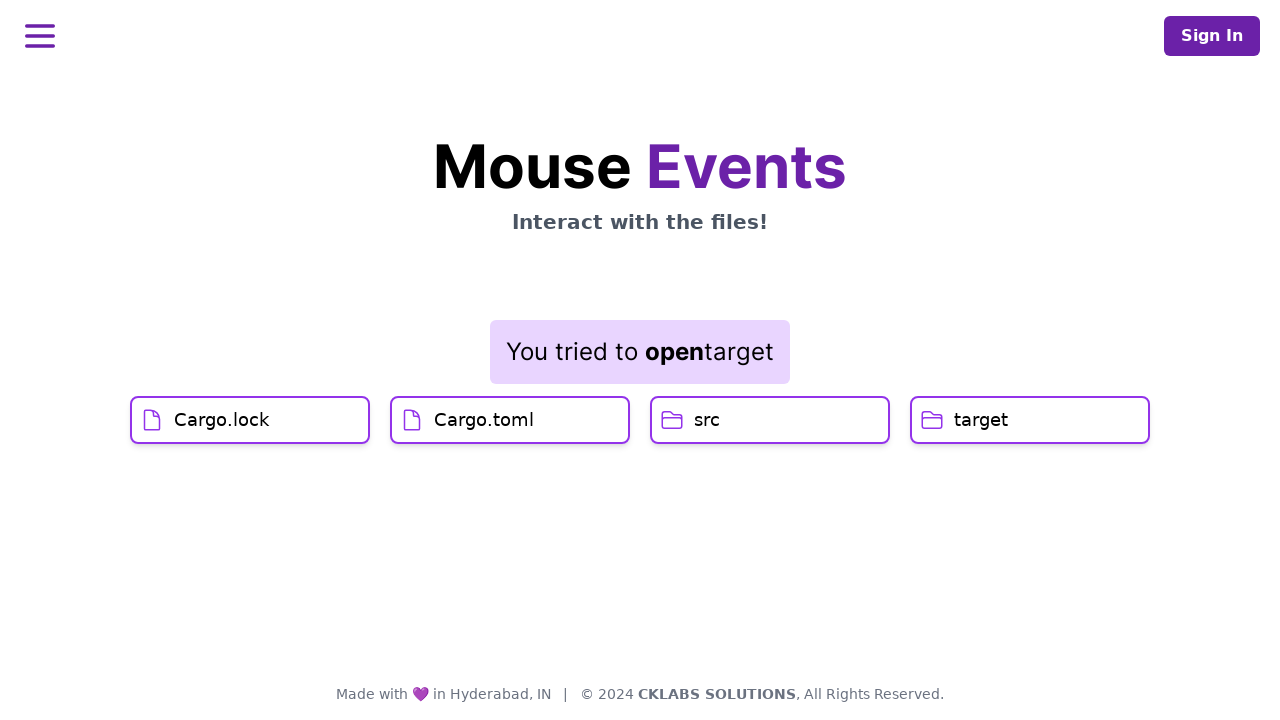

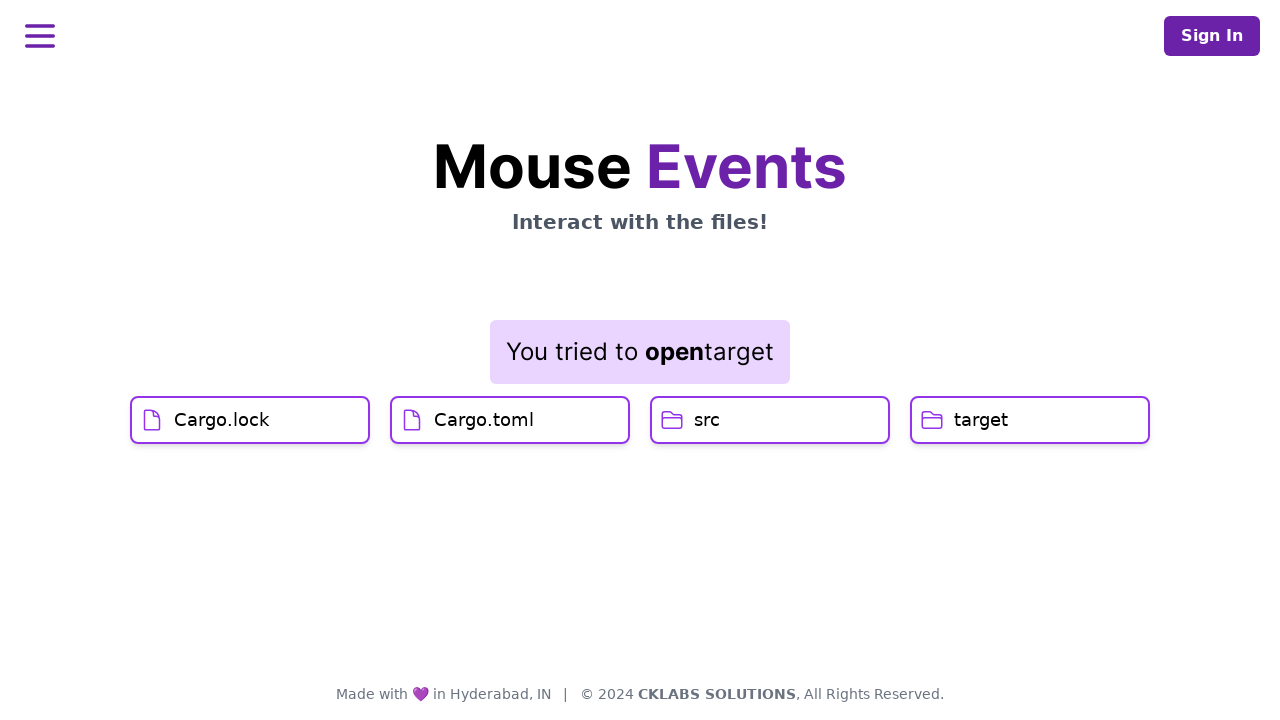